Tests password input field by entering a password and verifying the value

Starting URL: https://bonigarcia.dev/selenium-webdriver-java/web-form.html

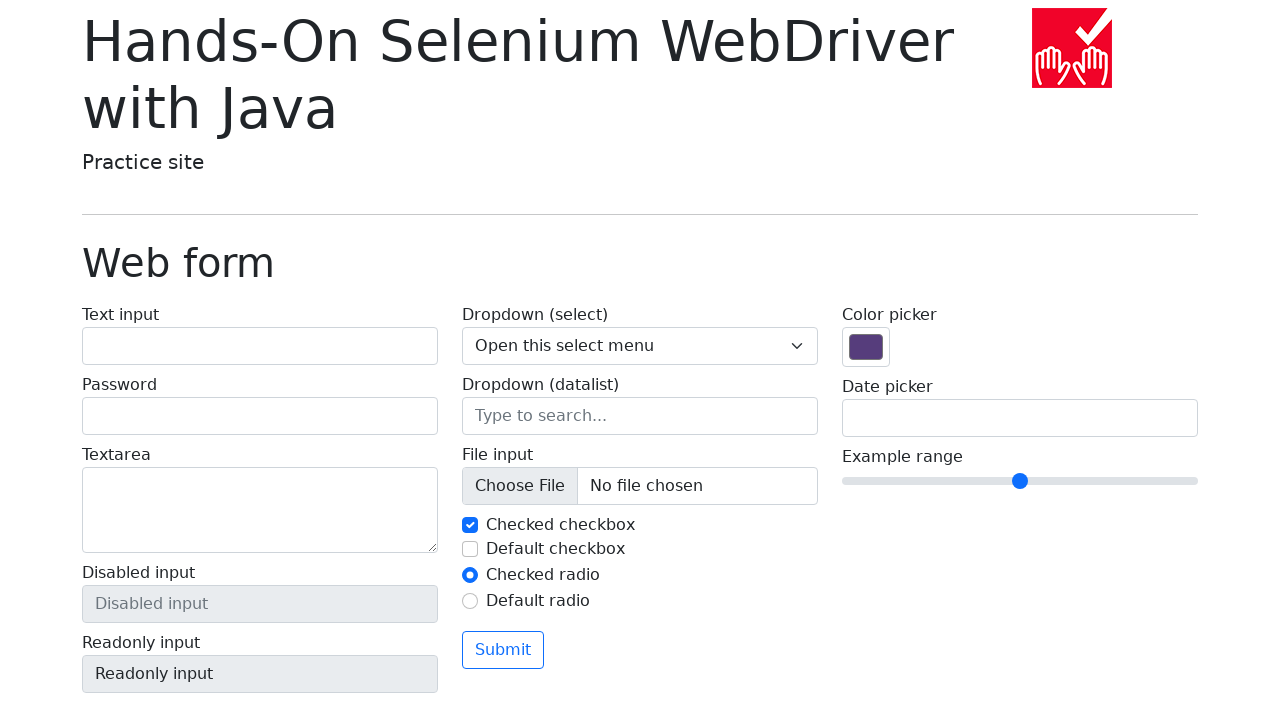

Filled password input field with 'Lorem123#$().;' on input[type='password']
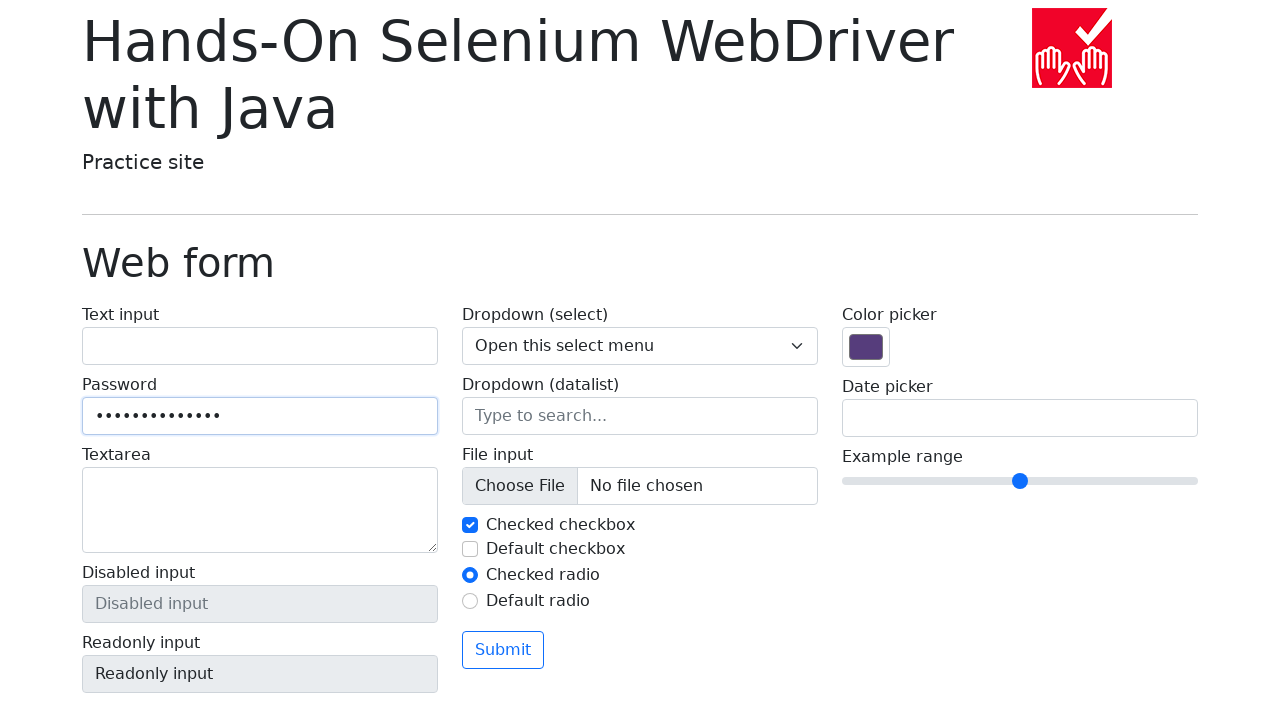

Verified password field contains the entered value 'Lorem123#$().;'
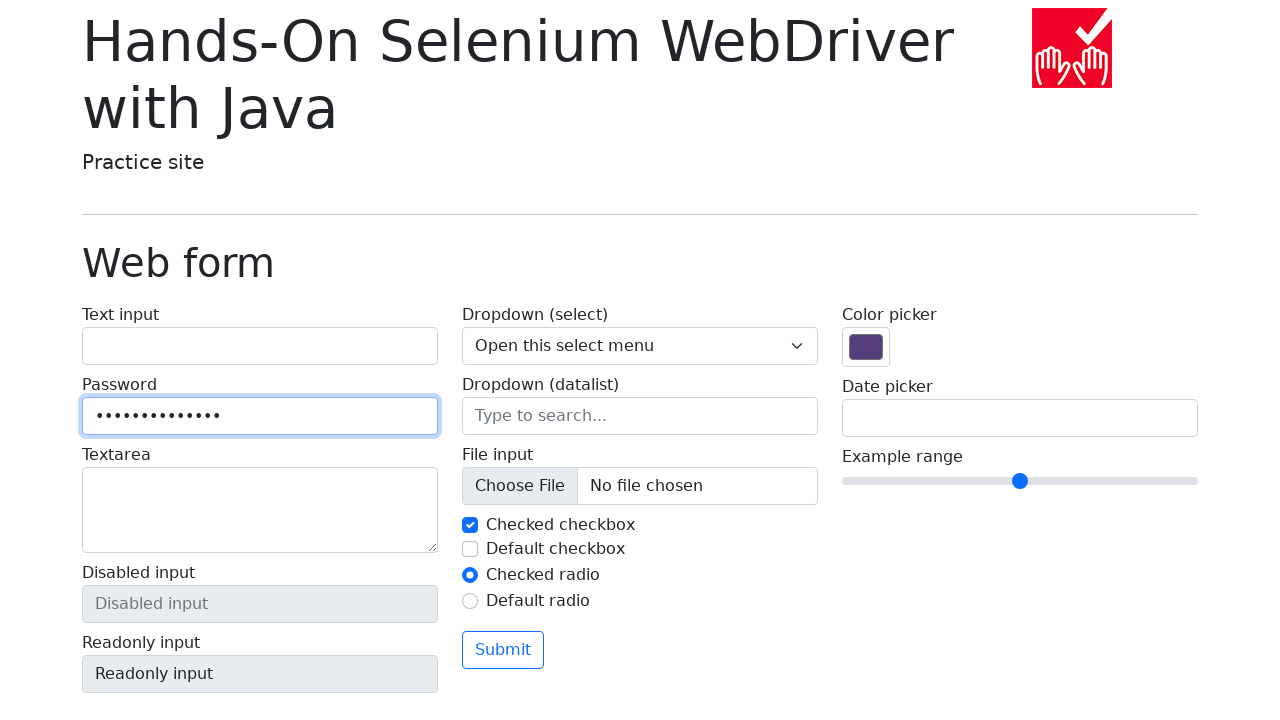

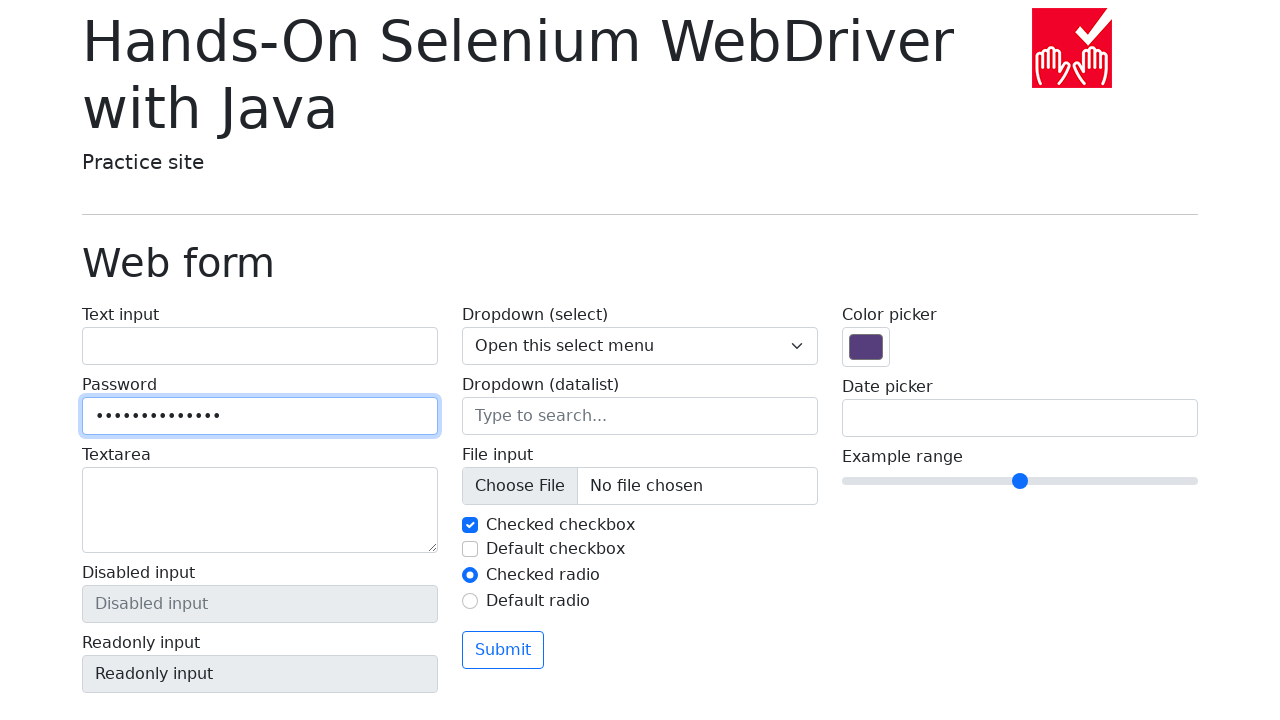